Tests file download functionality by clicking on download links and verifying the files are downloaded

Starting URL: https://www.selenium.dev/selenium/web/downloads/download.html

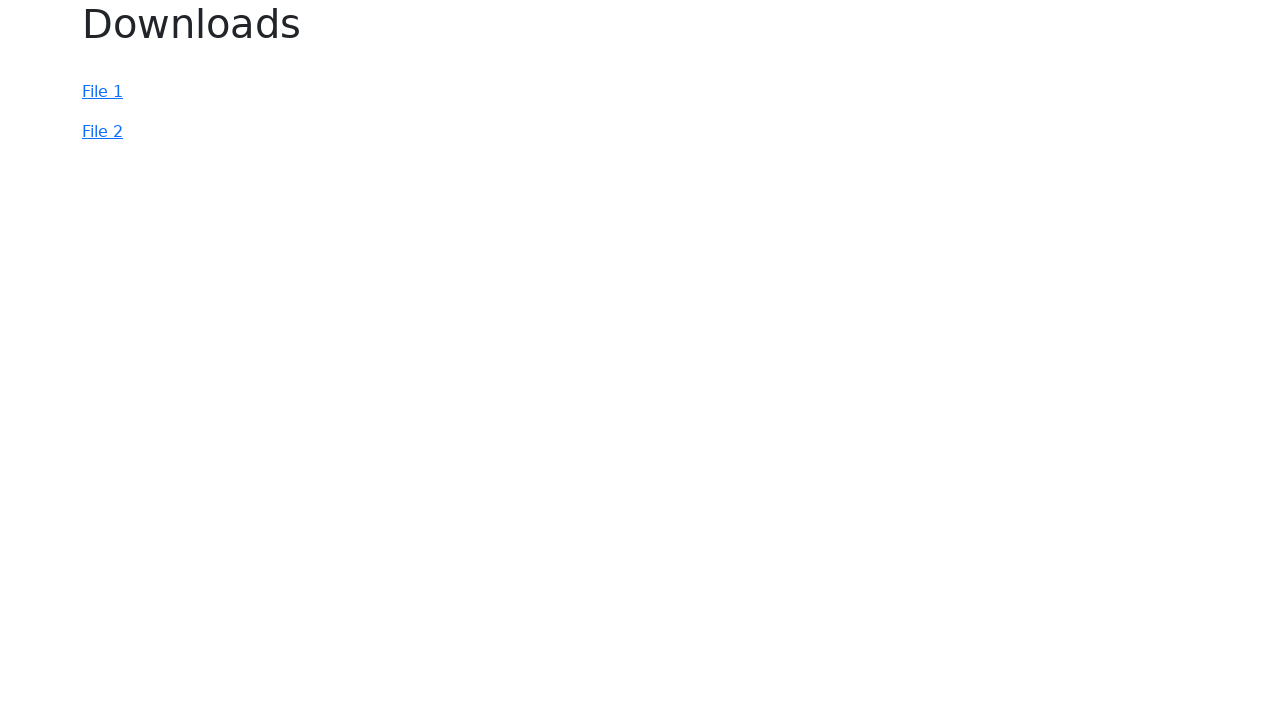

Clicked first download link at (102, 92) on #file-1
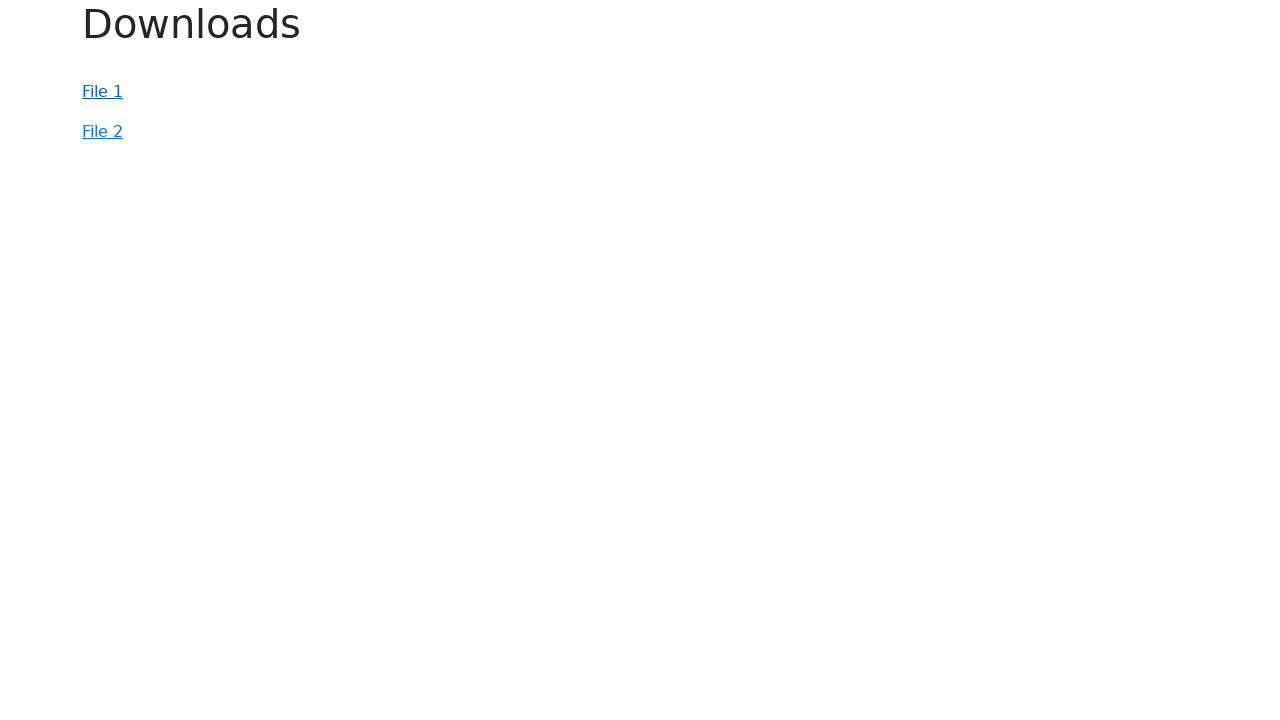

Clicked second download link at (102, 132) on #file-2
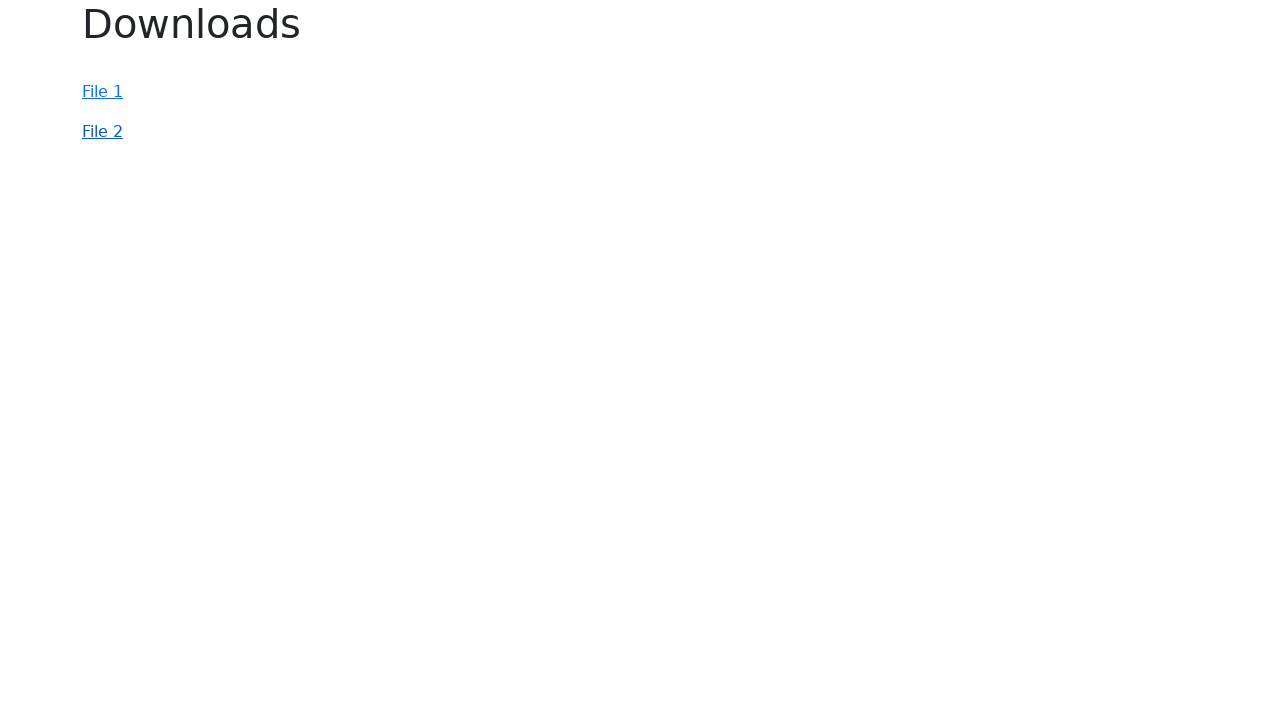

Waited for downloads to complete
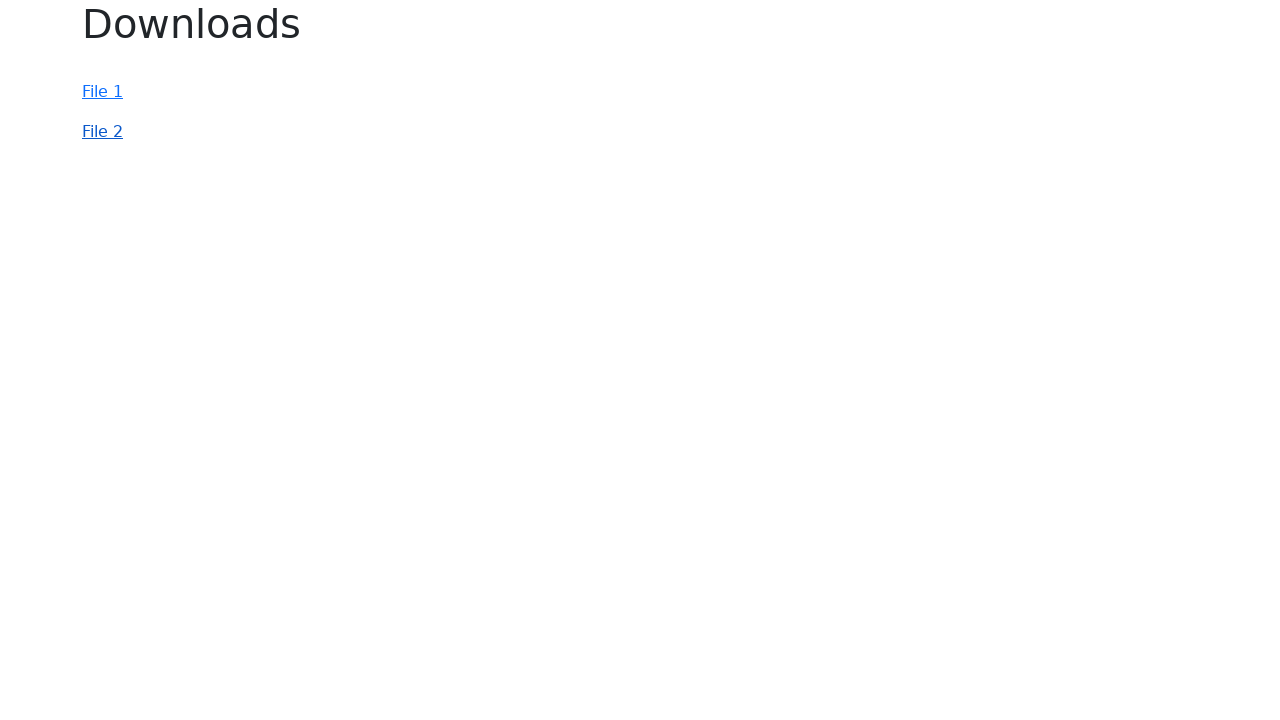

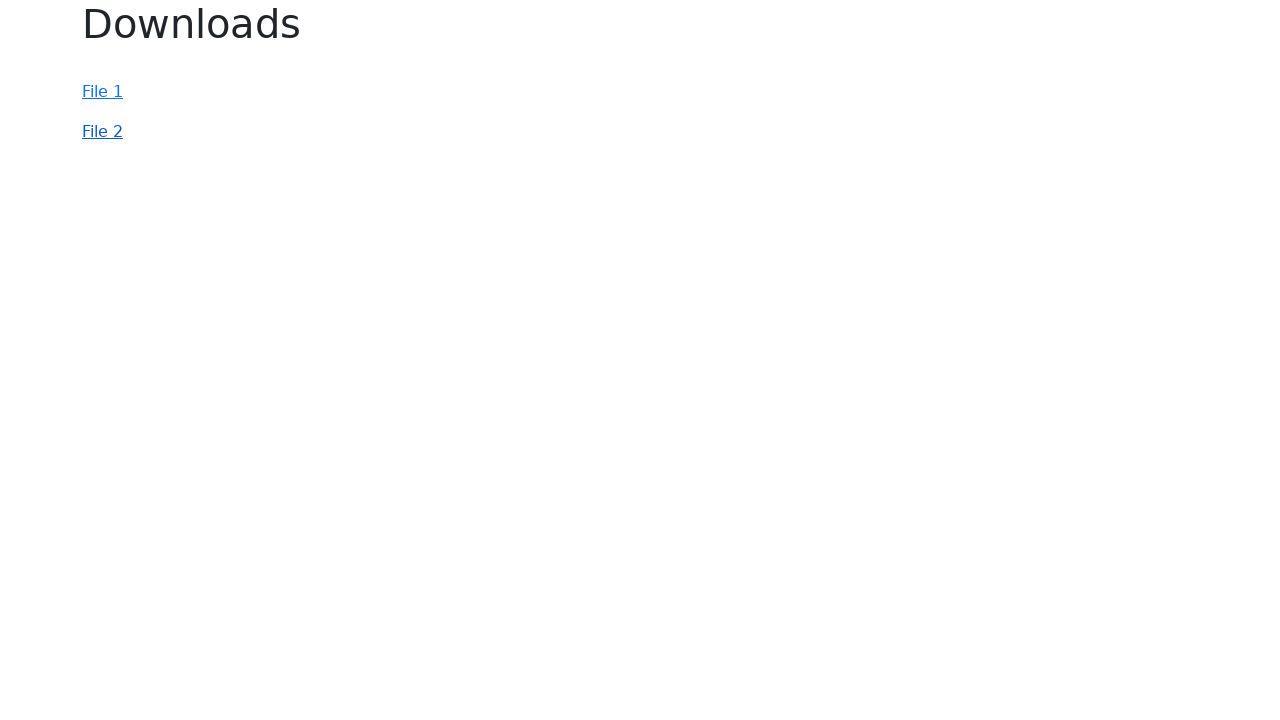